Tests that the currently applied filter is highlighted as selected

Starting URL: https://demo.playwright.dev/todomvc

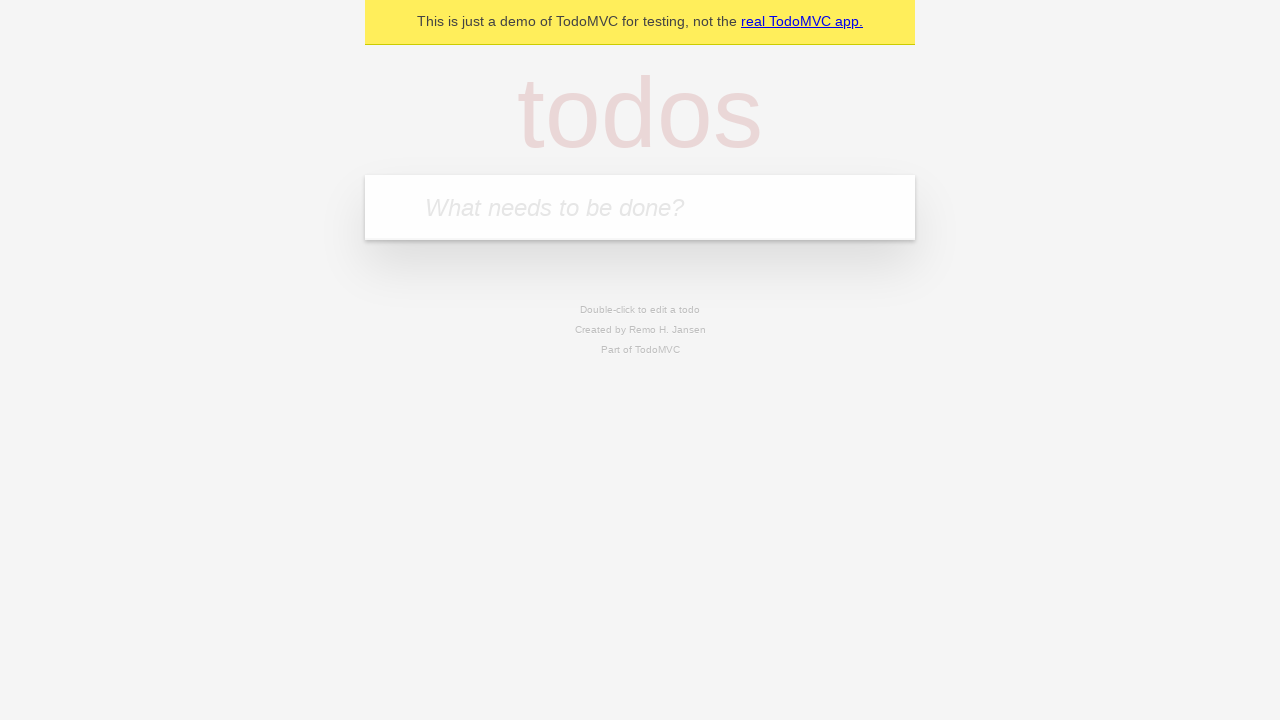

Filled first todo input with 'buy some cheese' on .new-todo
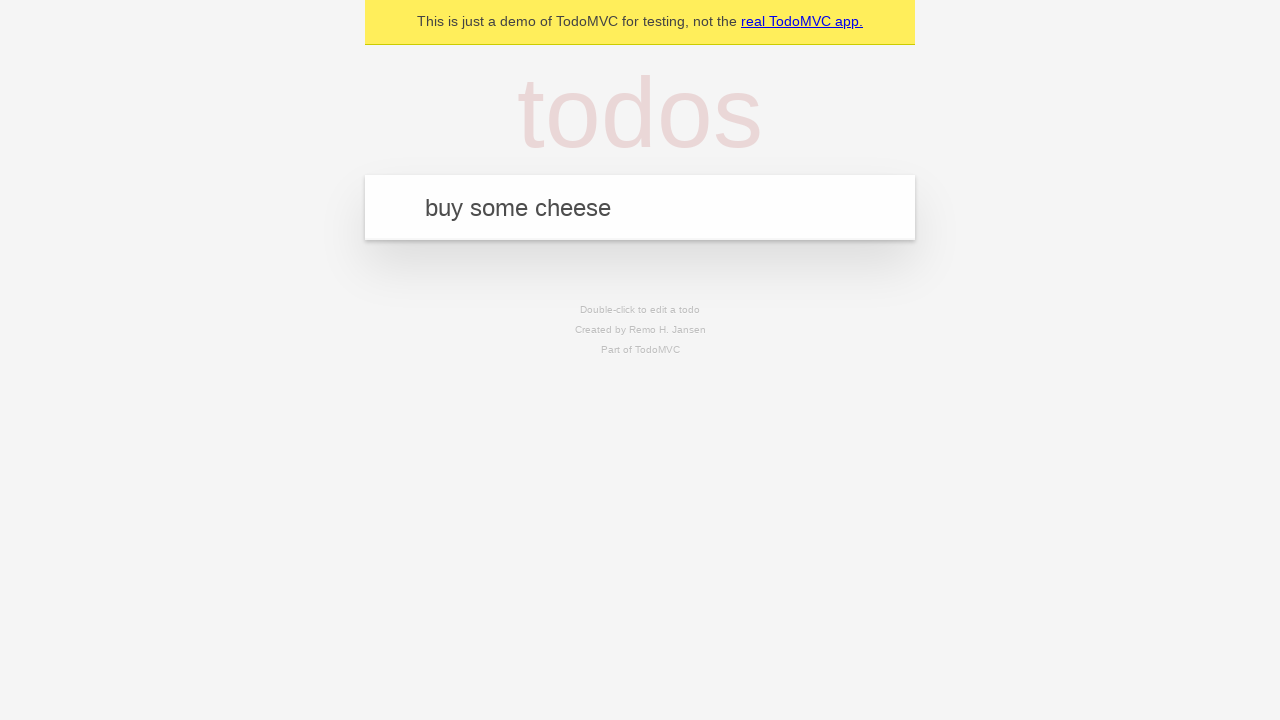

Pressed Enter to create first todo on .new-todo
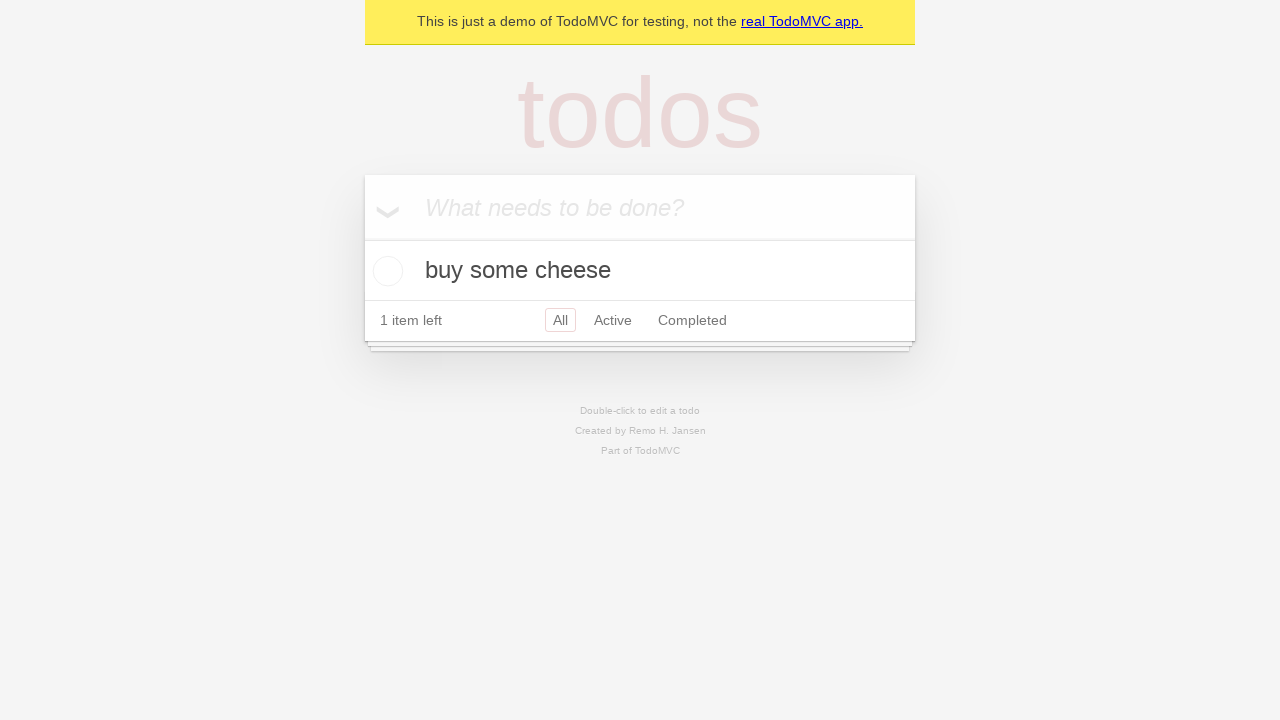

Filled second todo input with 'feed the cat' on .new-todo
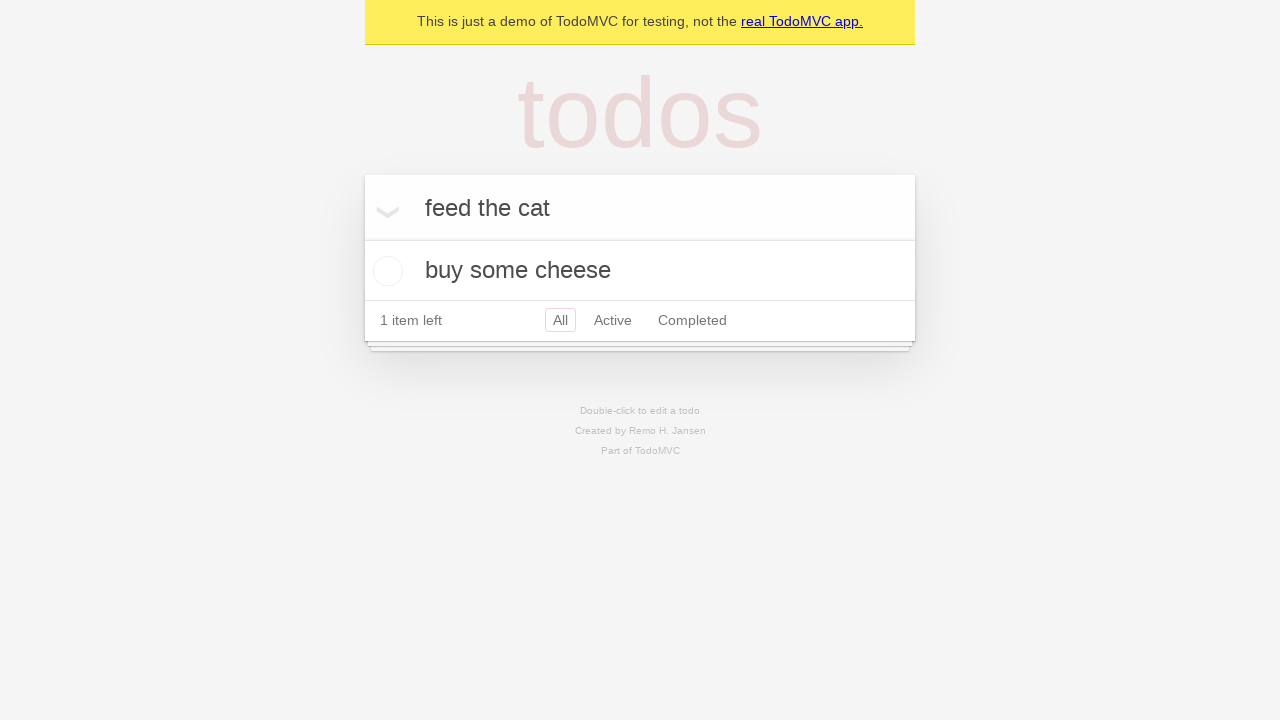

Pressed Enter to create second todo on .new-todo
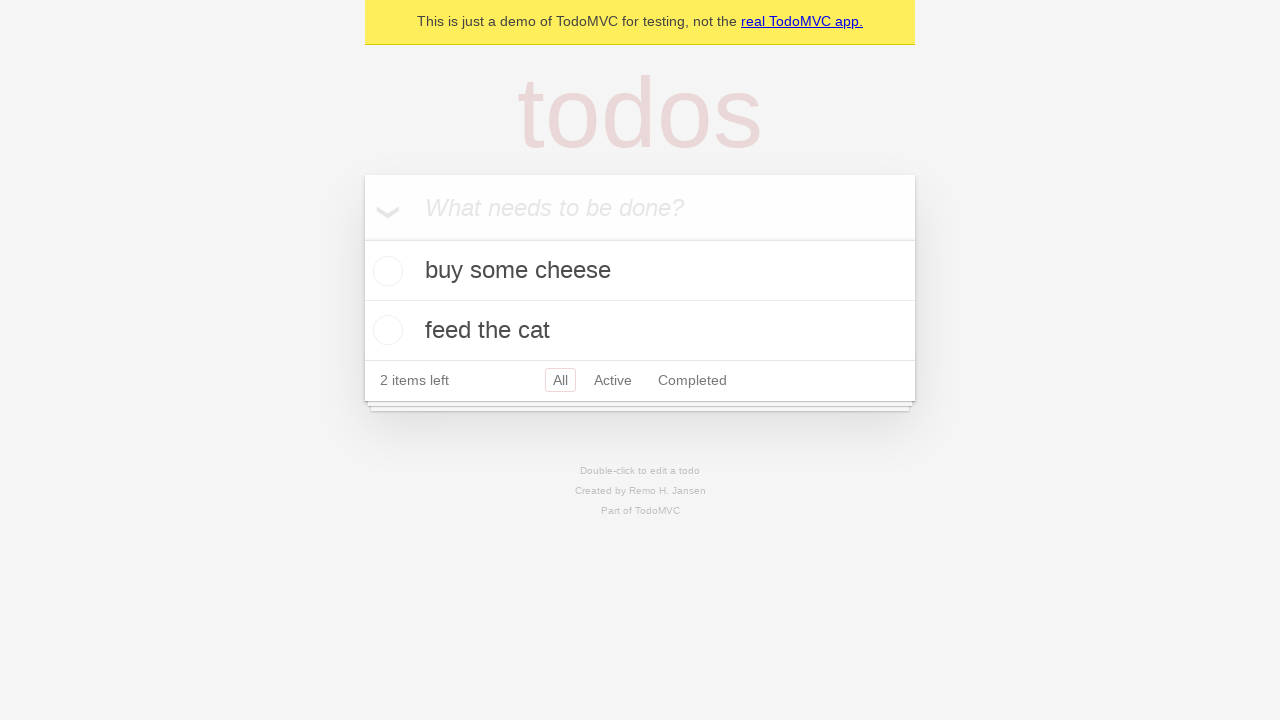

Filled third todo input with 'book a doctors appointment' on .new-todo
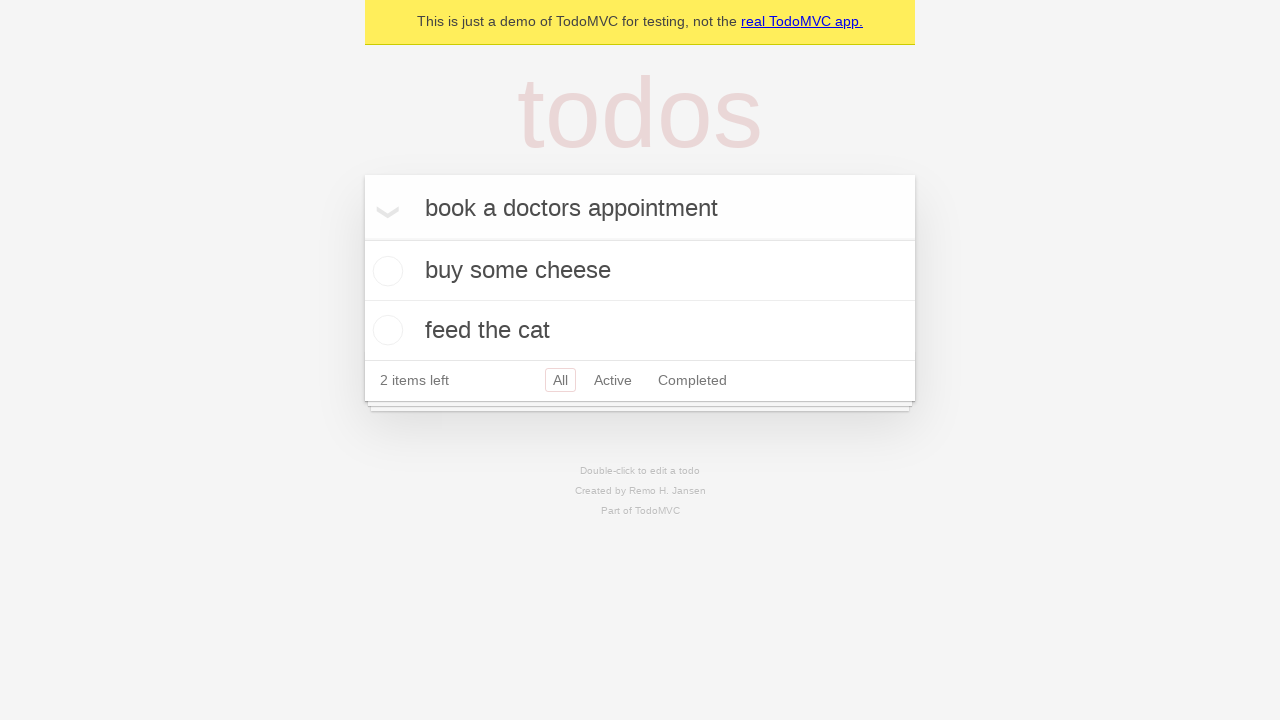

Pressed Enter to create third todo on .new-todo
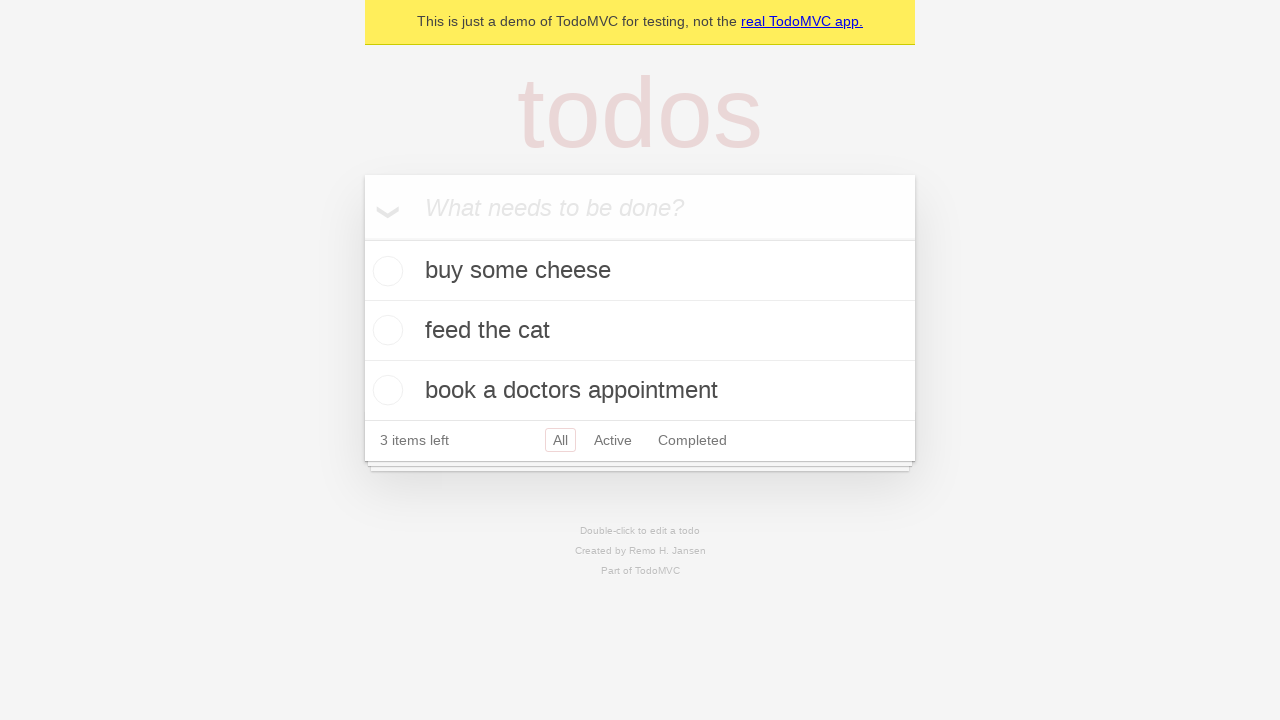

Clicked Active filter at (613, 440) on .filters >> text=Active
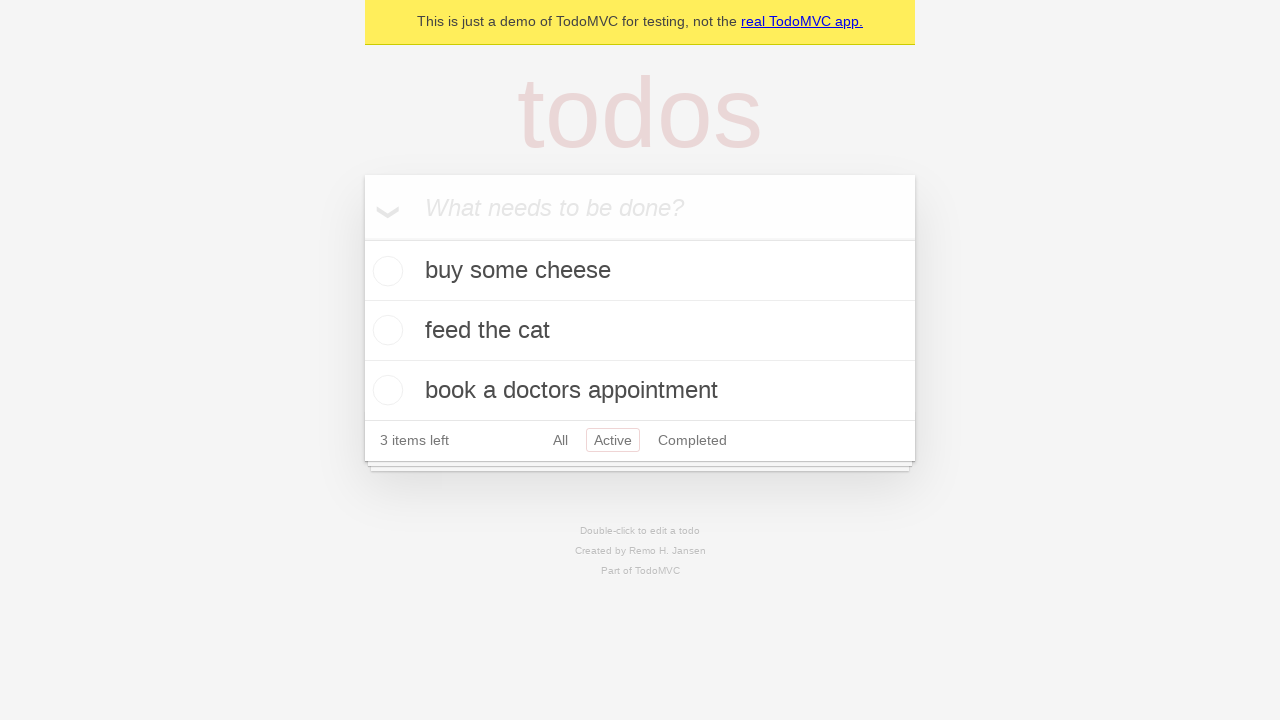

Clicked Completed filter to verify it is highlighted as currently applied at (692, 440) on .filters >> text=Completed
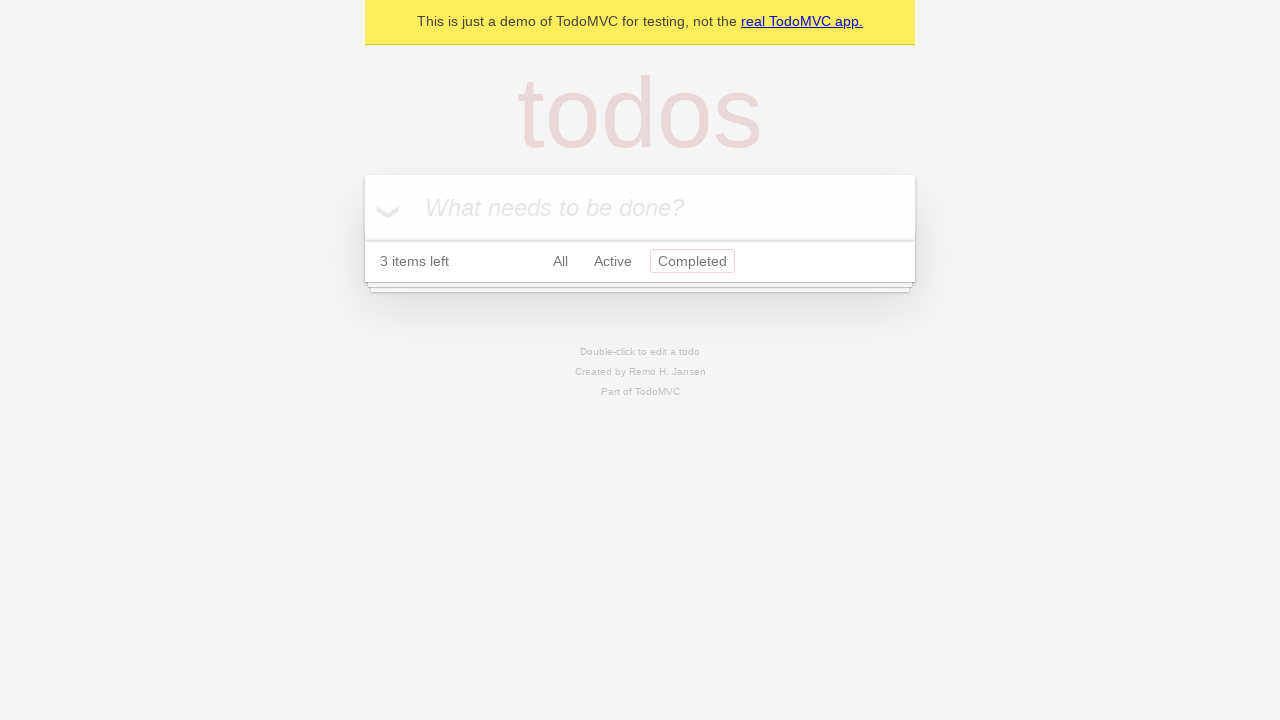

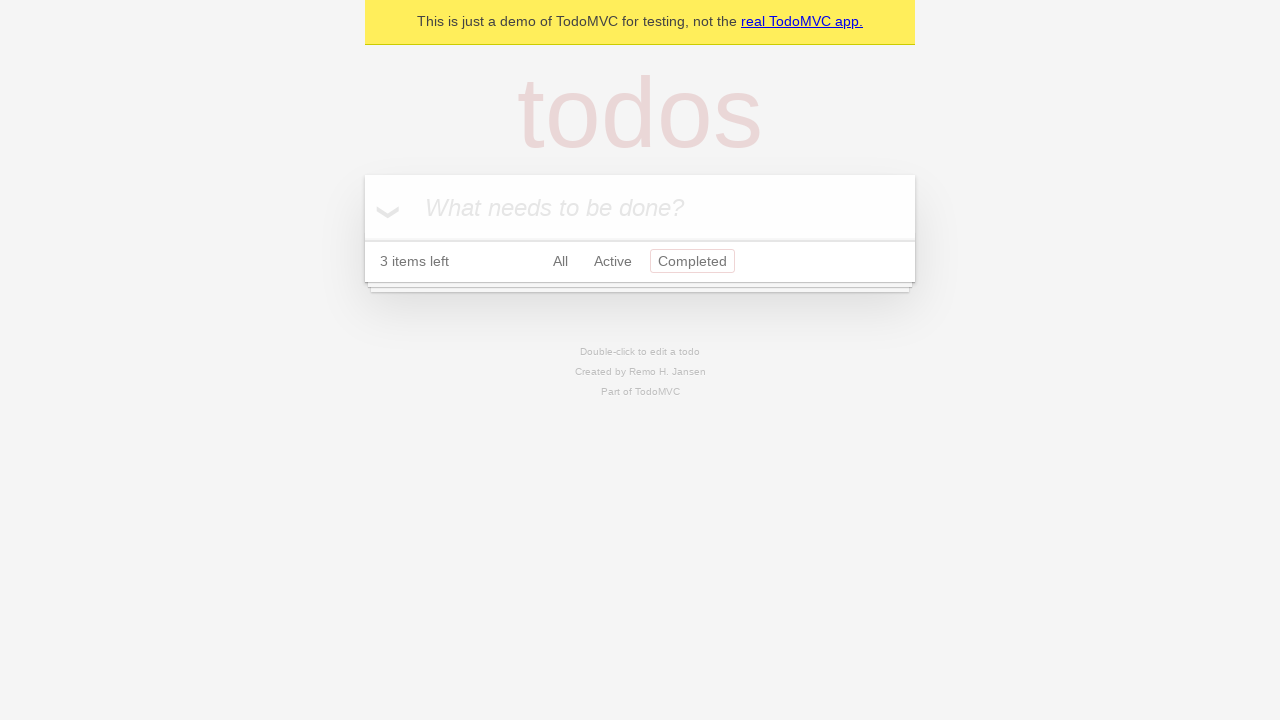